Navigates to Browse Languages, then to the numeric (0) category to verify 10 languages are listed

Starting URL: http://www.99-bottles-of-beer.net/

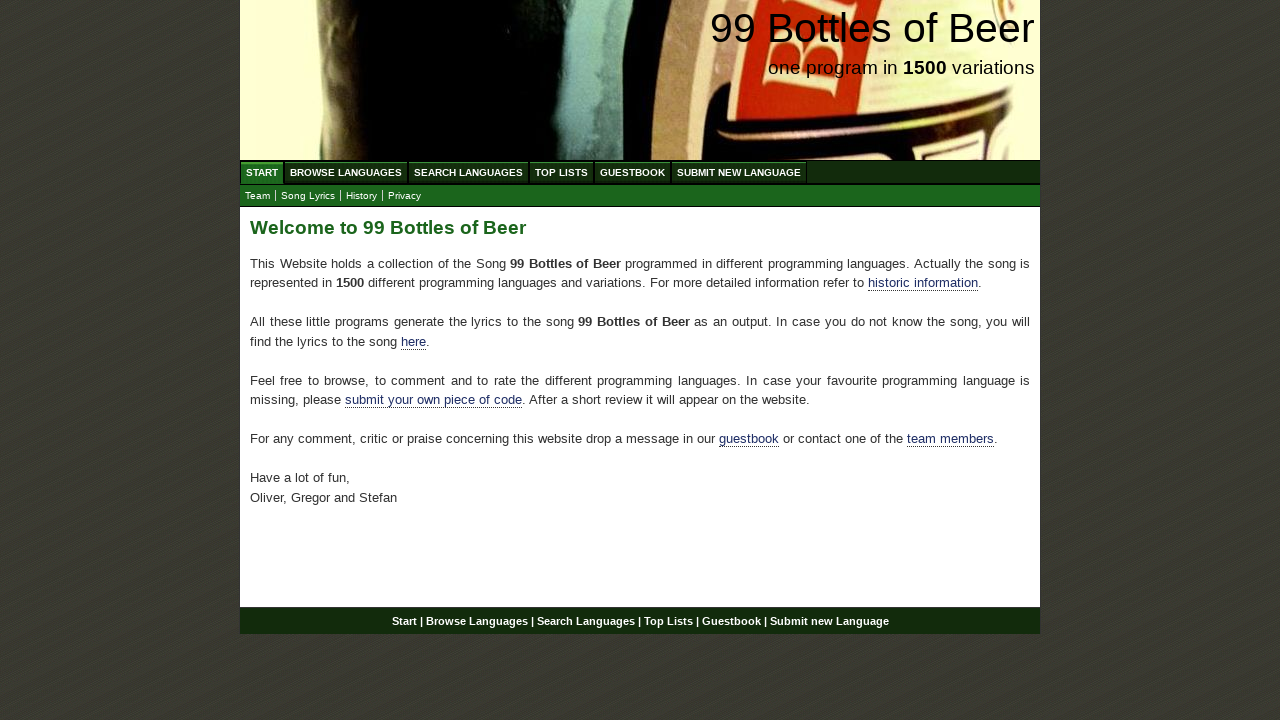

Clicked on Browse Languages link at (346, 172) on #menu li a[href='/abc.html']
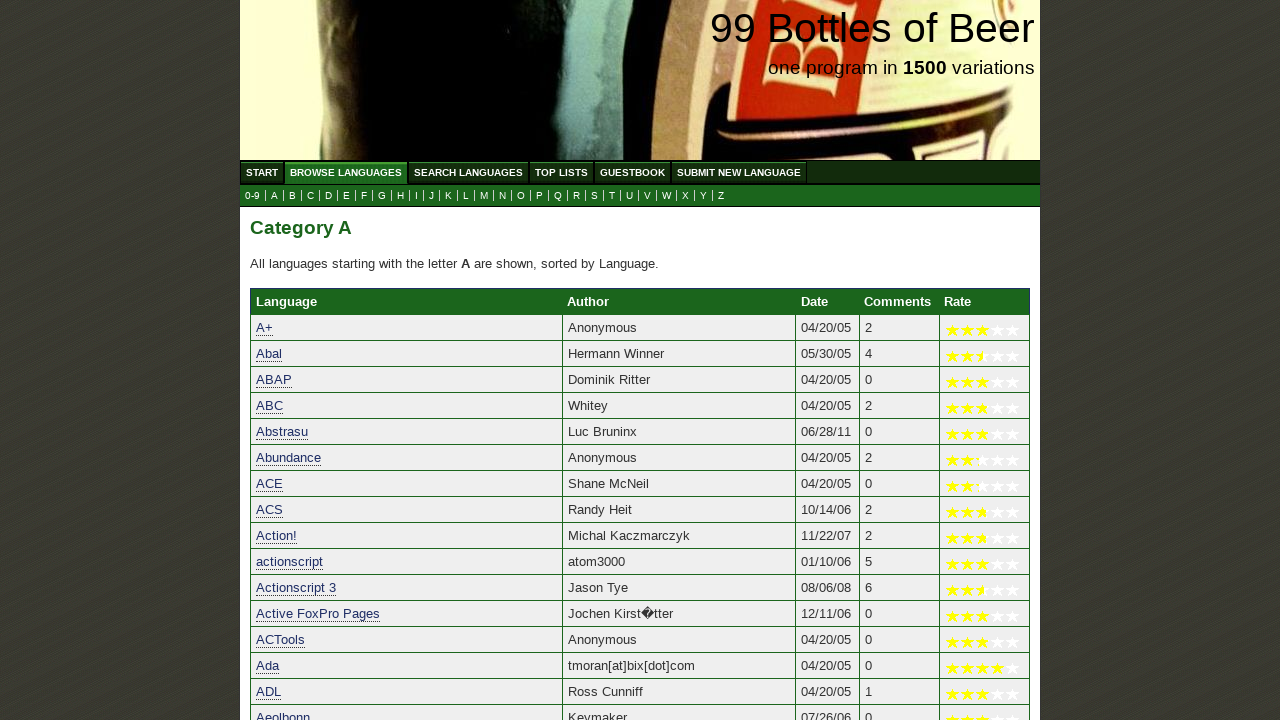

Clicked on numeric (0) category to view languages starting with numbers at (252, 196) on a[href='0.html']
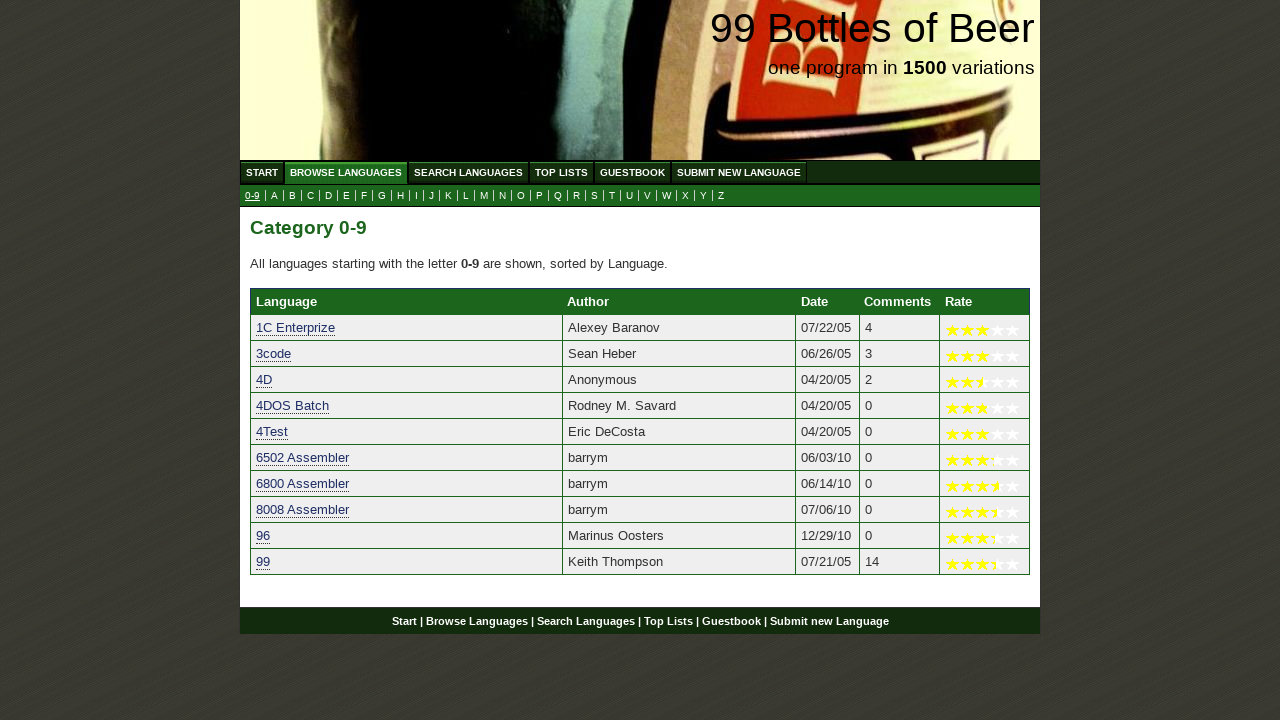

Language list loaded with 10 languages starting with numbers
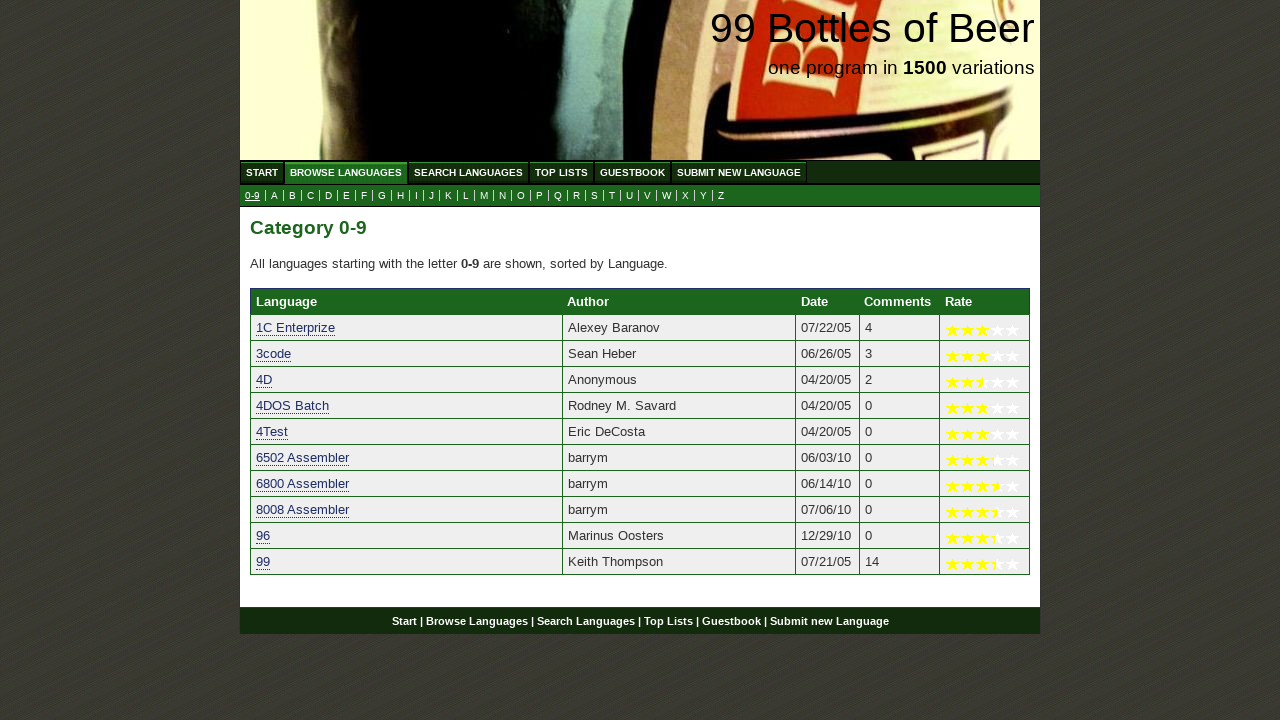

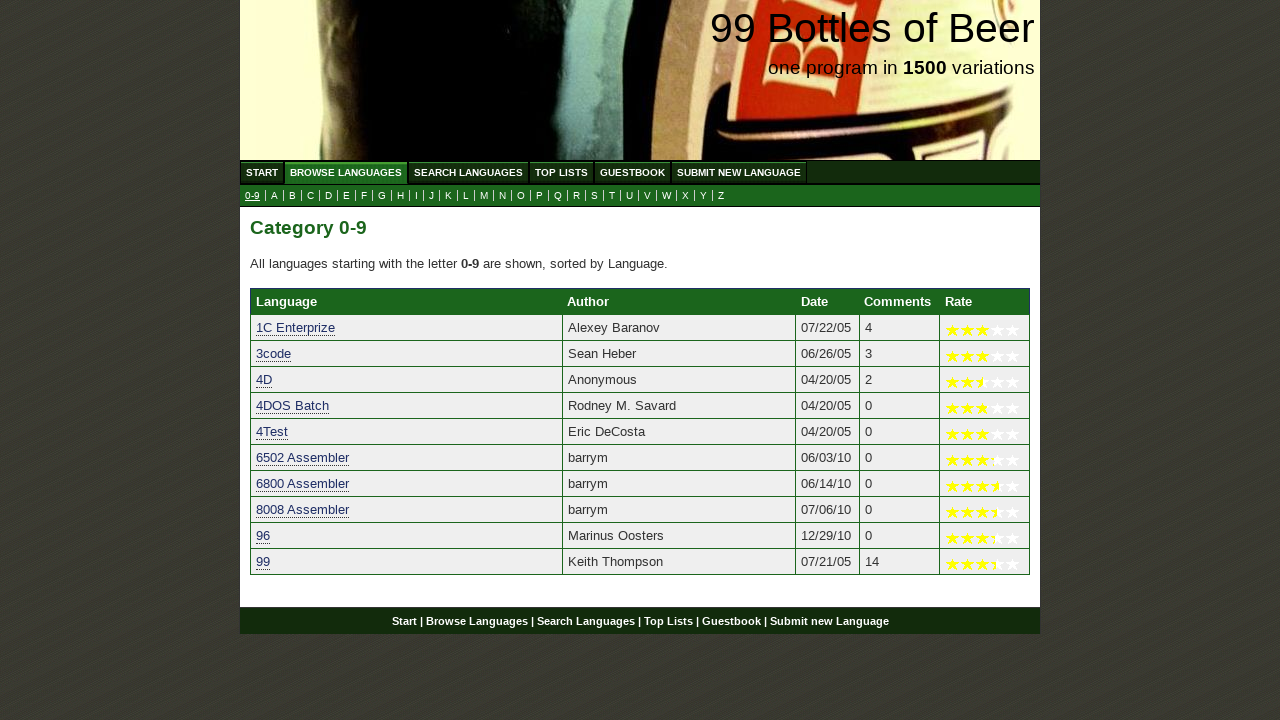